Demonstrates browser window handling by navigating to a page, maximizing the window, clicking a link that opens a new window, and handling multiple browser windows.

Starting URL: https://opensource-demo.orangehrmlive.com/web/index.php/auth/login

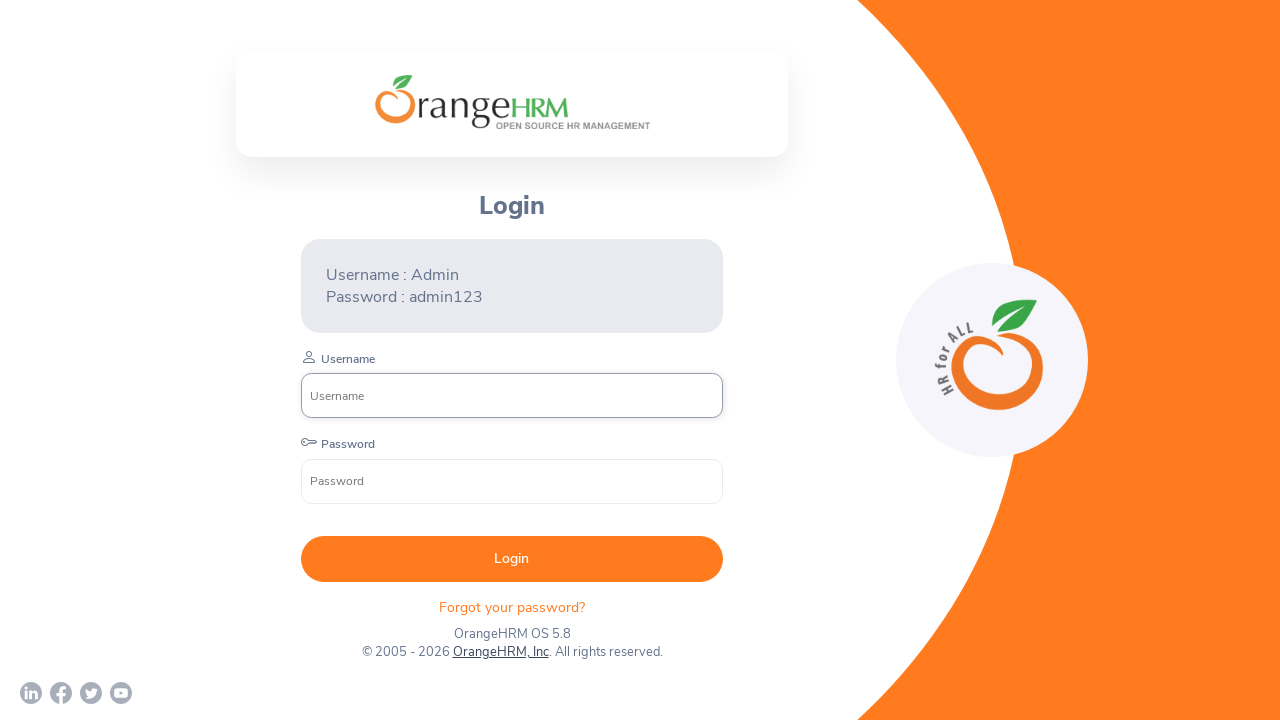

Waited for page to load (networkidle state)
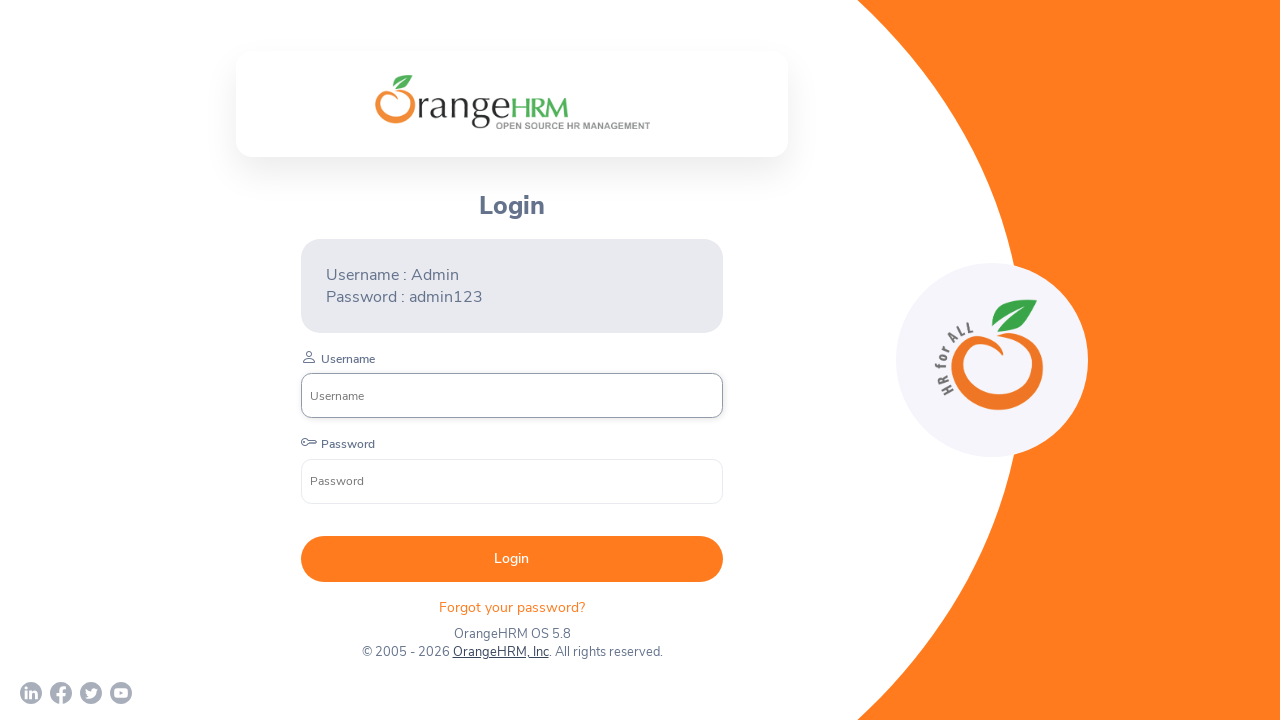

Clicked on 'OrangeHRM, Inc' link which opened a new window at (500, 652) on text=OrangeHRM, Inc
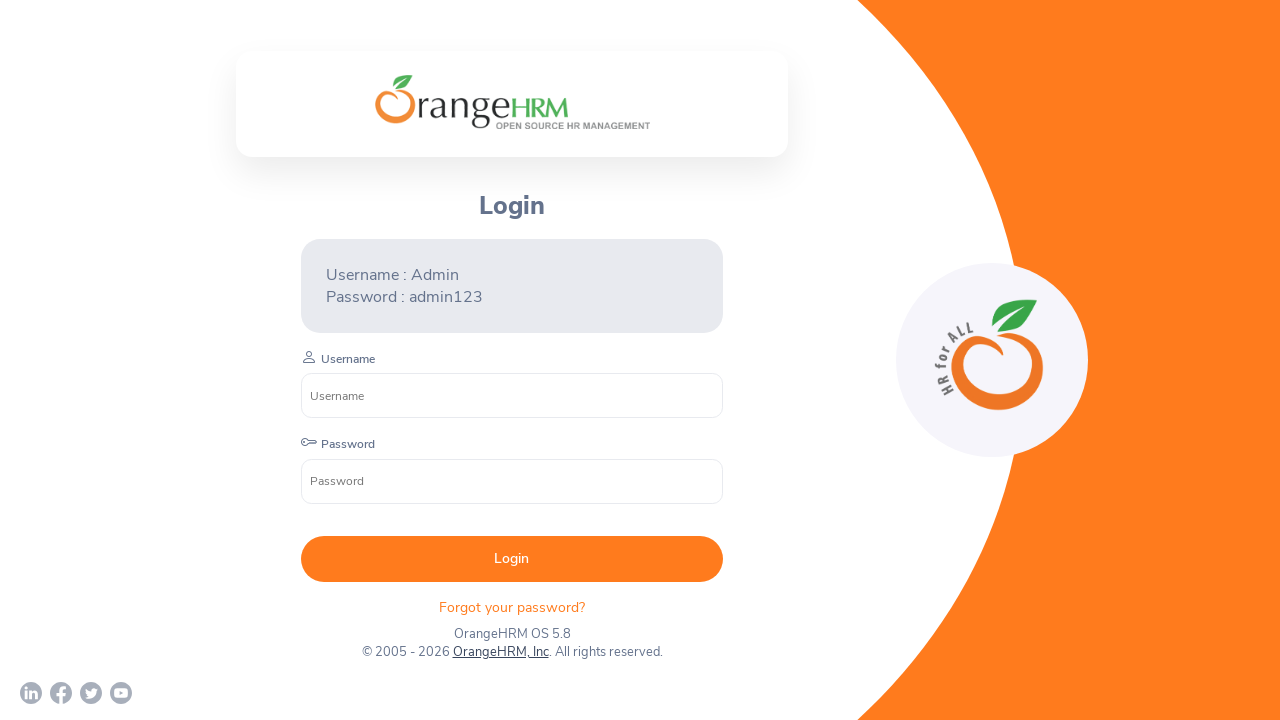

Retrieved the newly opened page from context
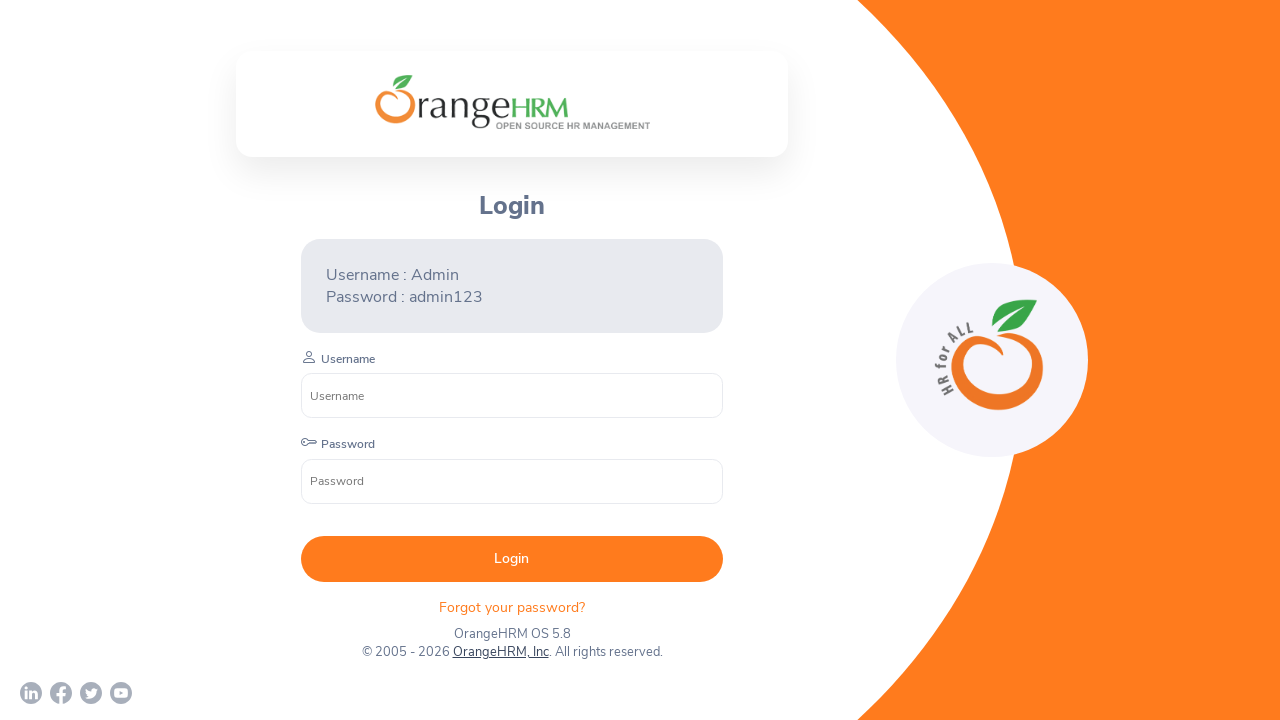

Waited for new page to load (load state)
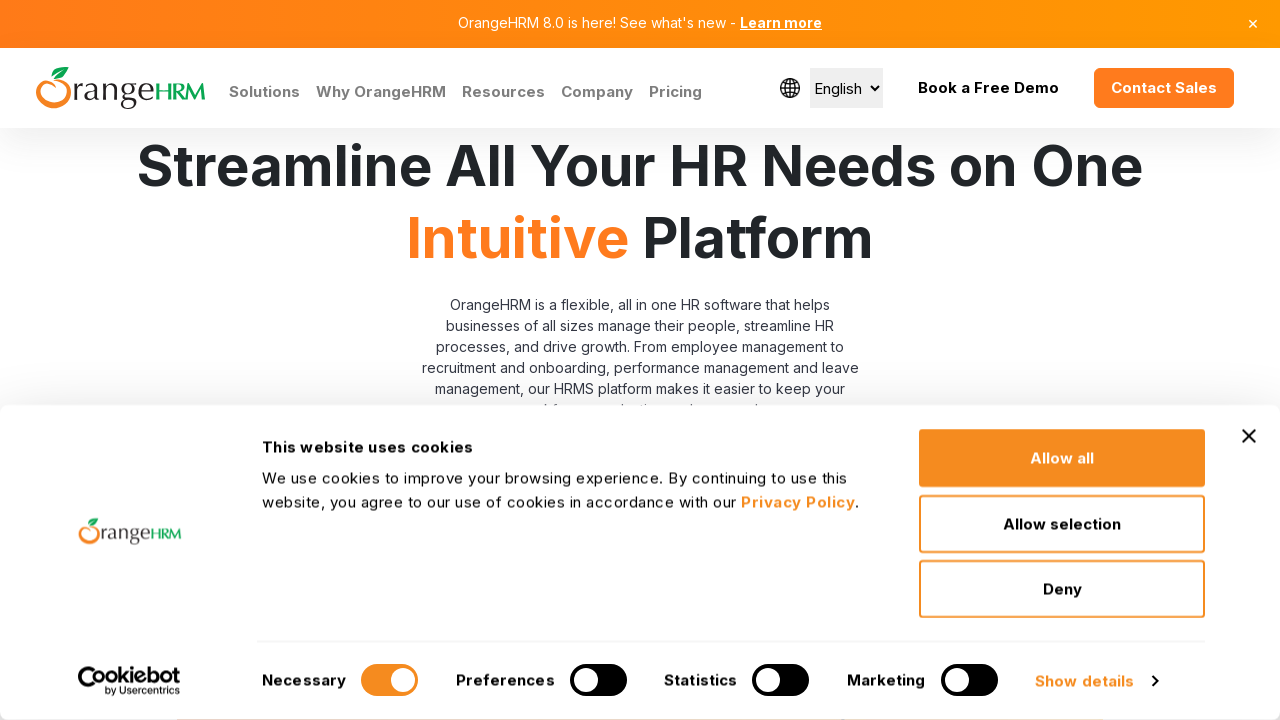

Retrieved all pages in the browser context
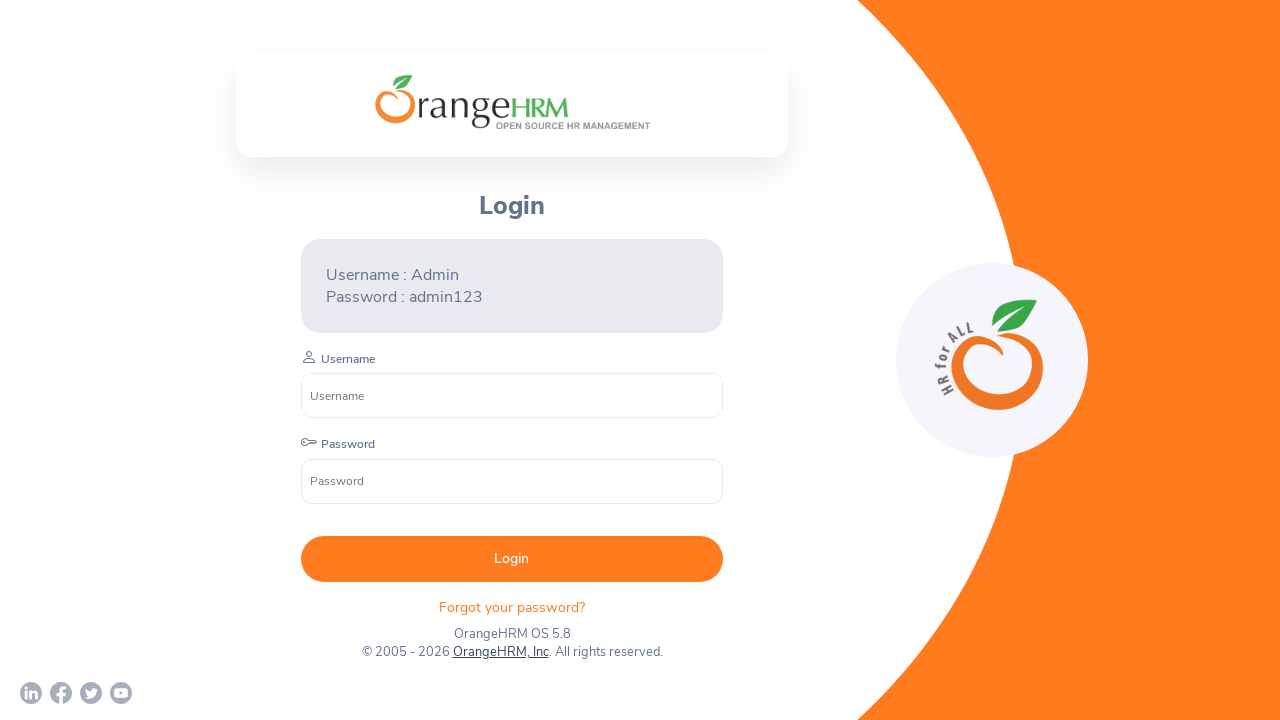

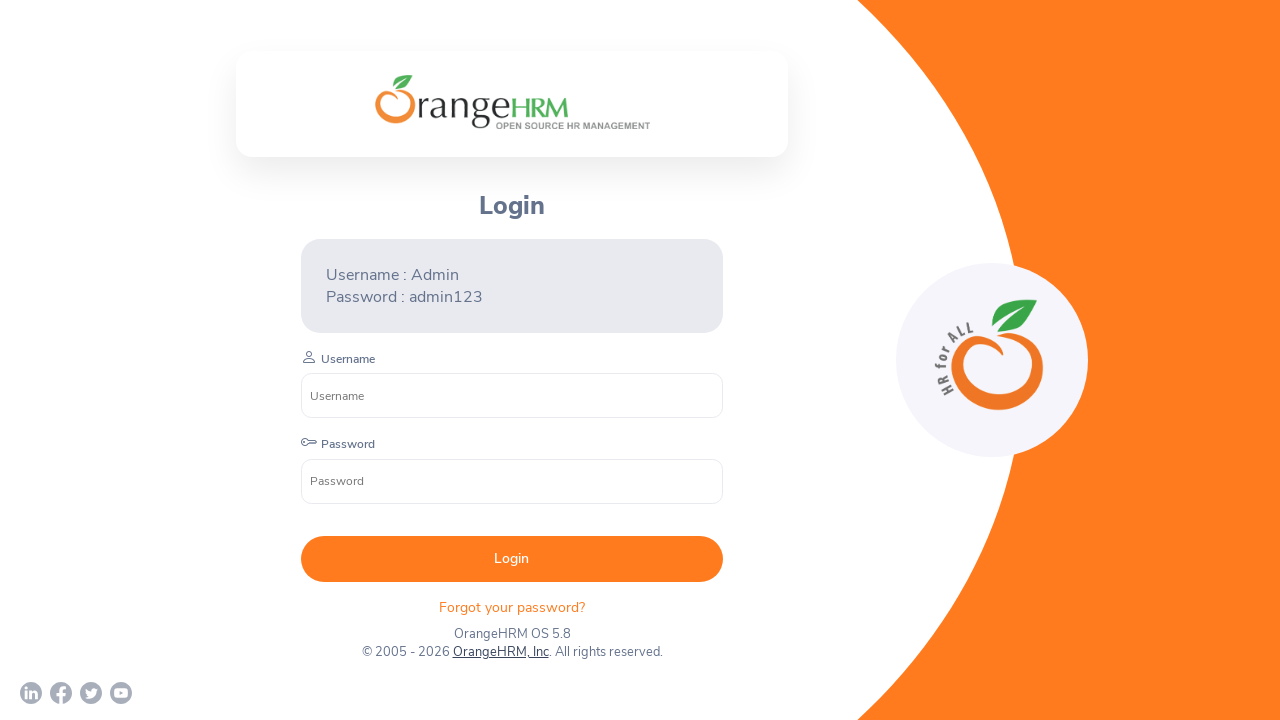